Tests navigation on W3Schools HTML tutorial page by scrolling to and clicking on a menu item in the left sidebar

Starting URL: https://www.w3schools.com/html/

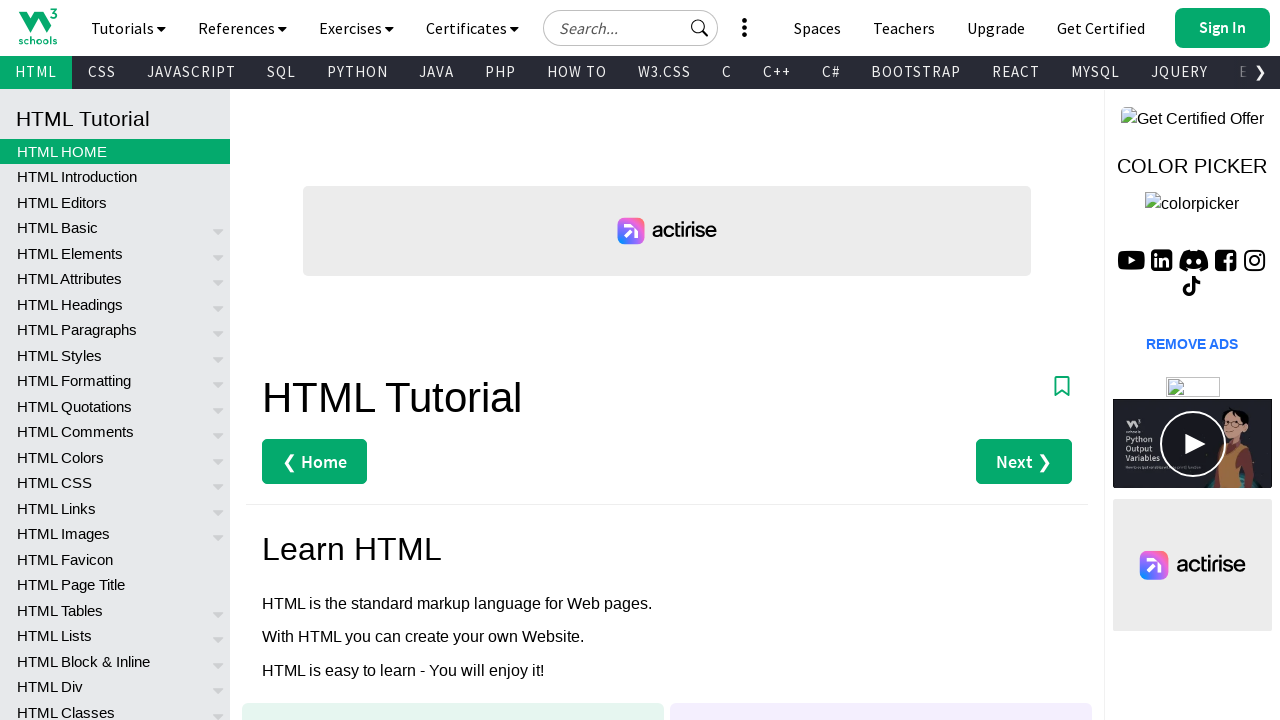

Clicked on HTML Canvas Graphics menu item in left sidebar at (115, 403) on xpath=//*[@id="leftmenuinnerinner"]/a[62]
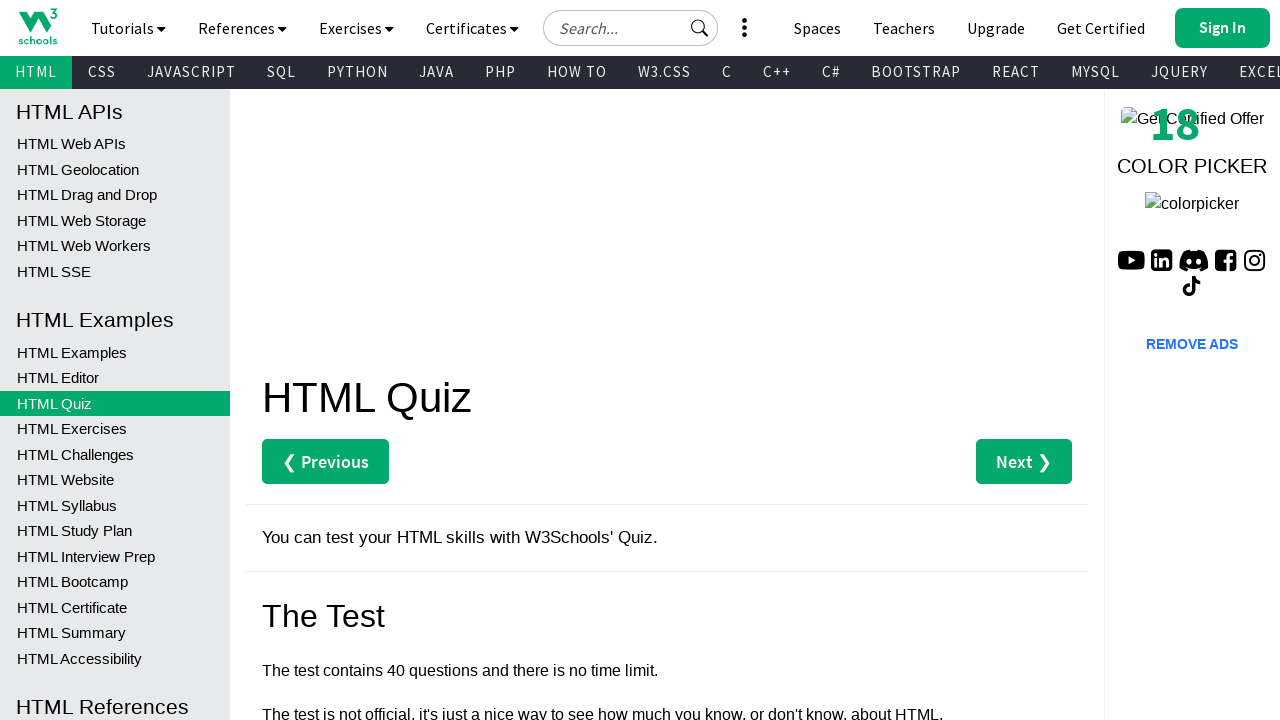

Page loaded after clicking menu item
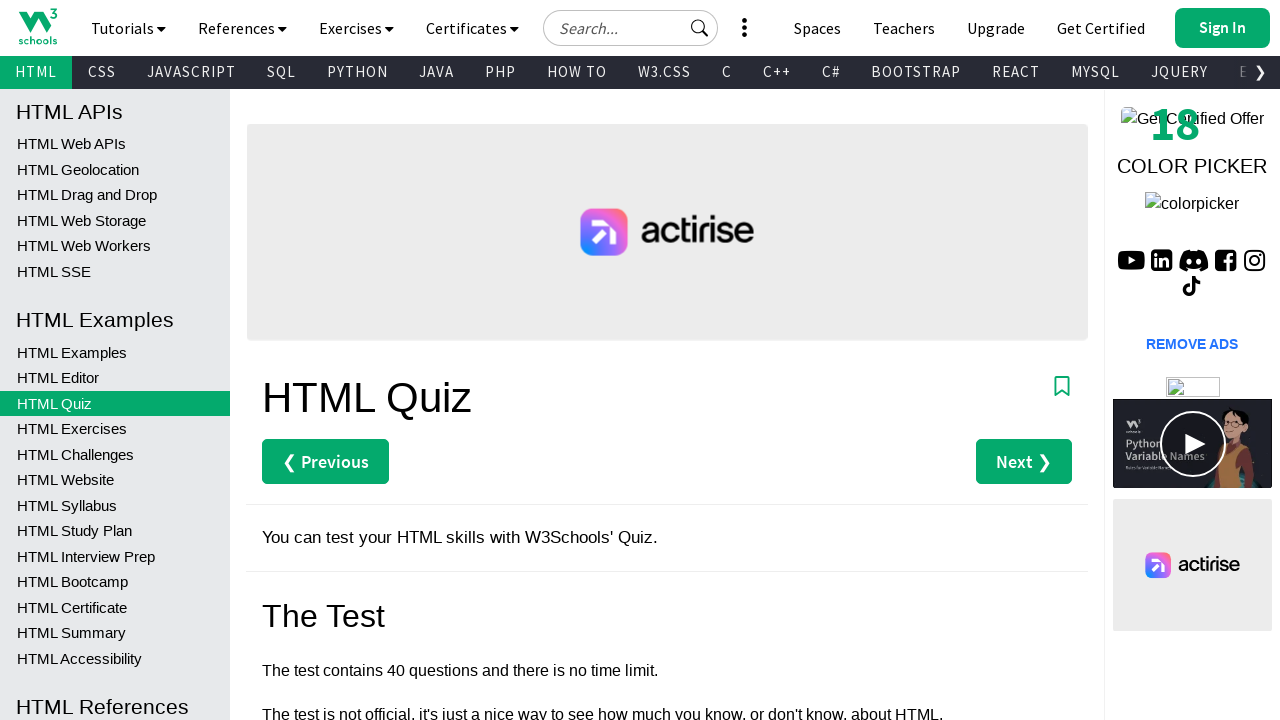

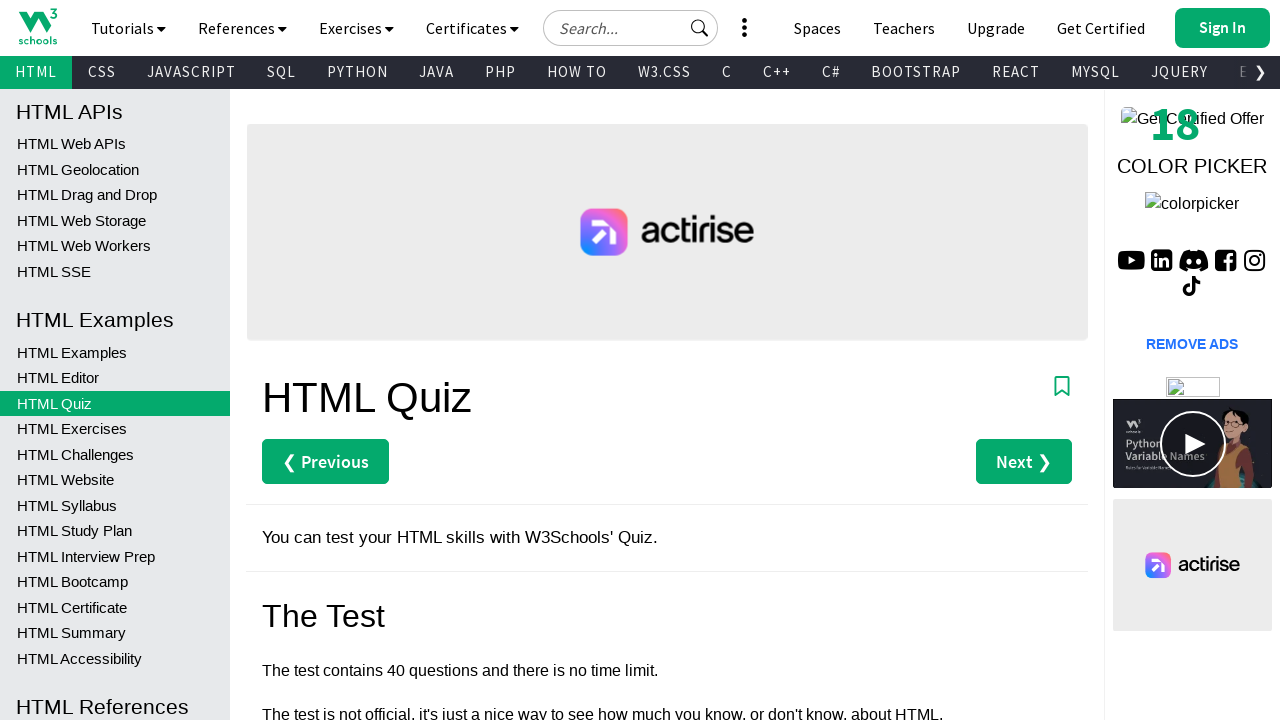